Tests the user registration flow on ParaBank by navigating to the registration page, filling out all required fields (name, address, contact info, credentials), and submitting the registration form.

Starting URL: https://parabank.parasoft.com/parabank/index.htm

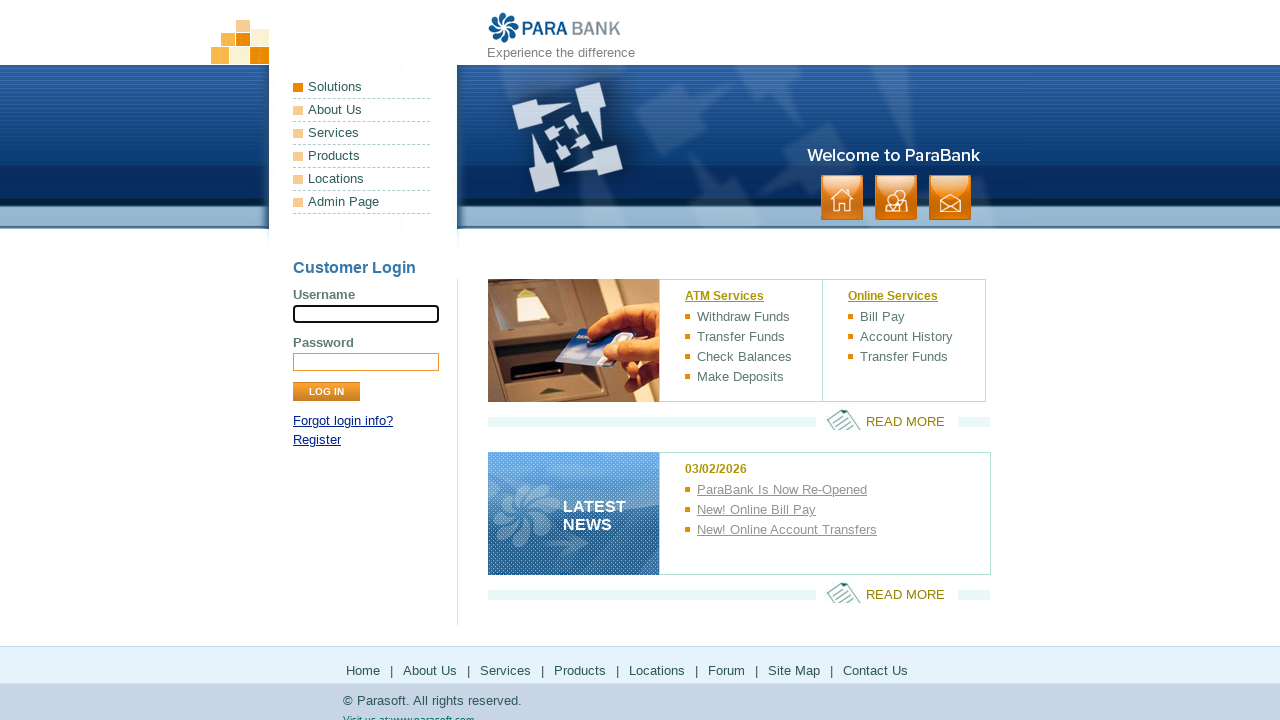

Clicked Register link to navigate to registration page at (317, 440) on text=Register
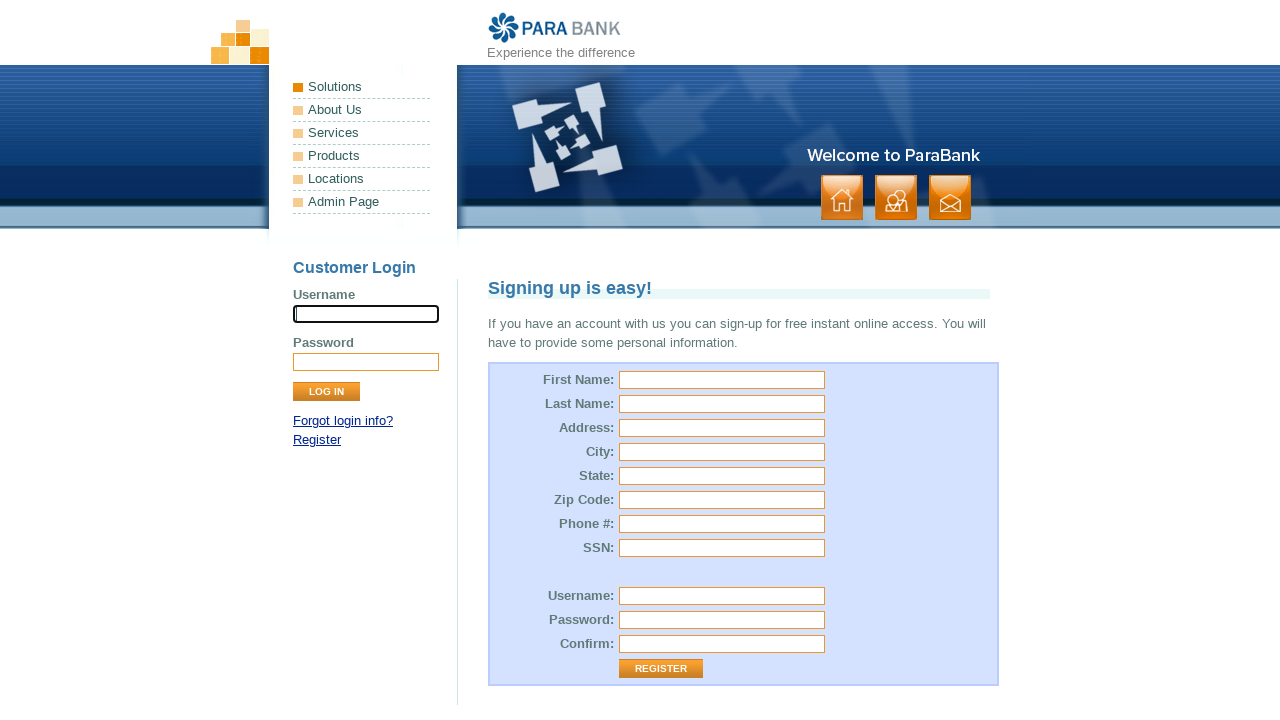

Filled first name field with 'Jennifer' on #customer\.firstName
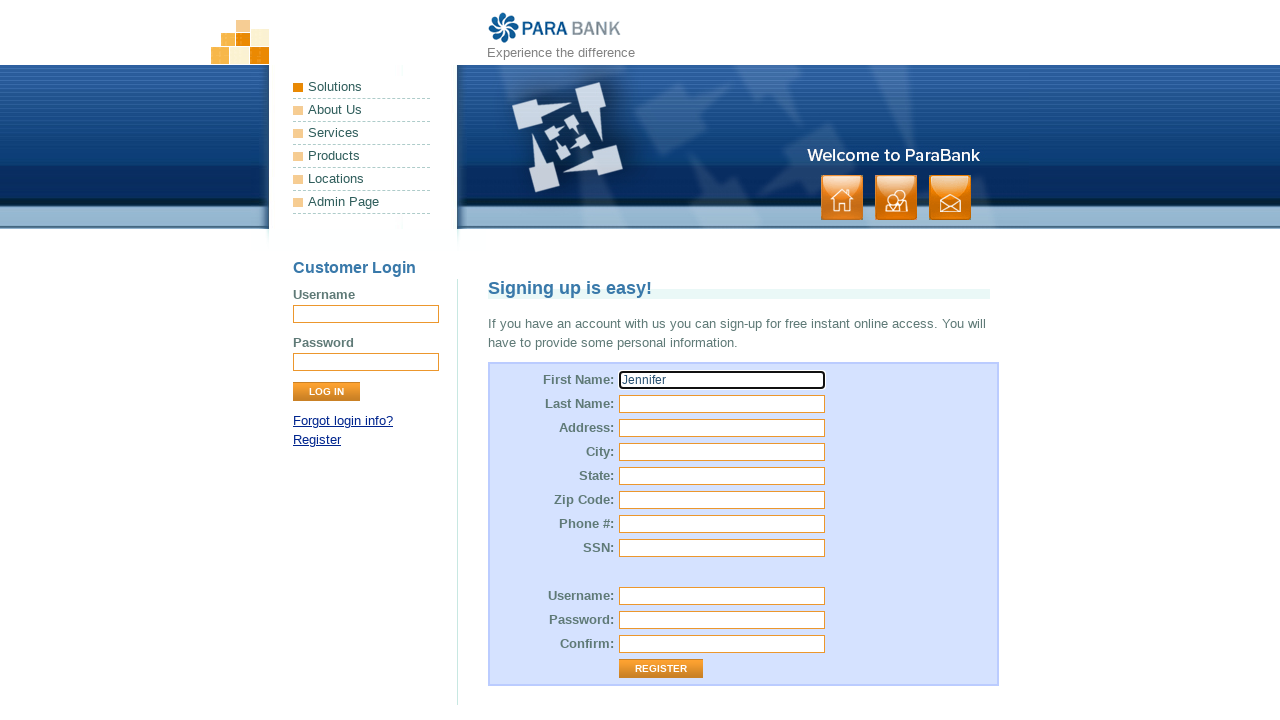

Filled last name field with 'Morrison' on #customer\.lastName
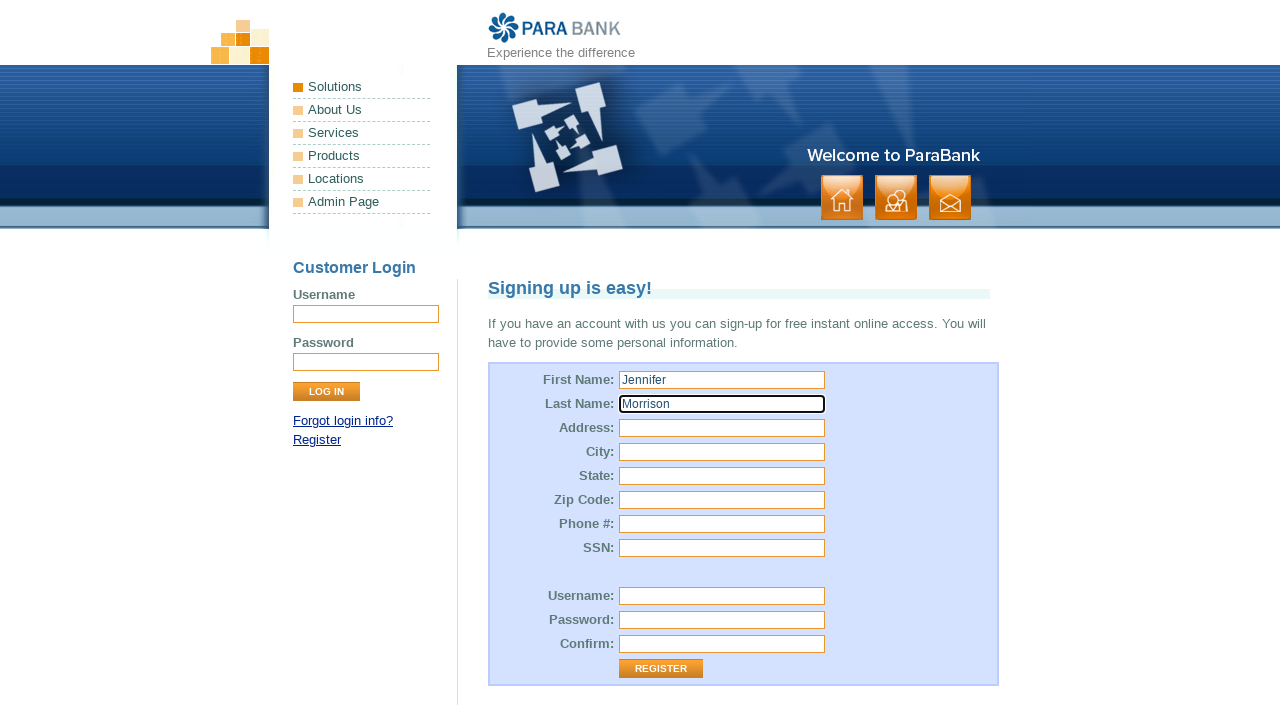

Filled street address field with '742 Evergreen Terrace' on #customer\.address\.street
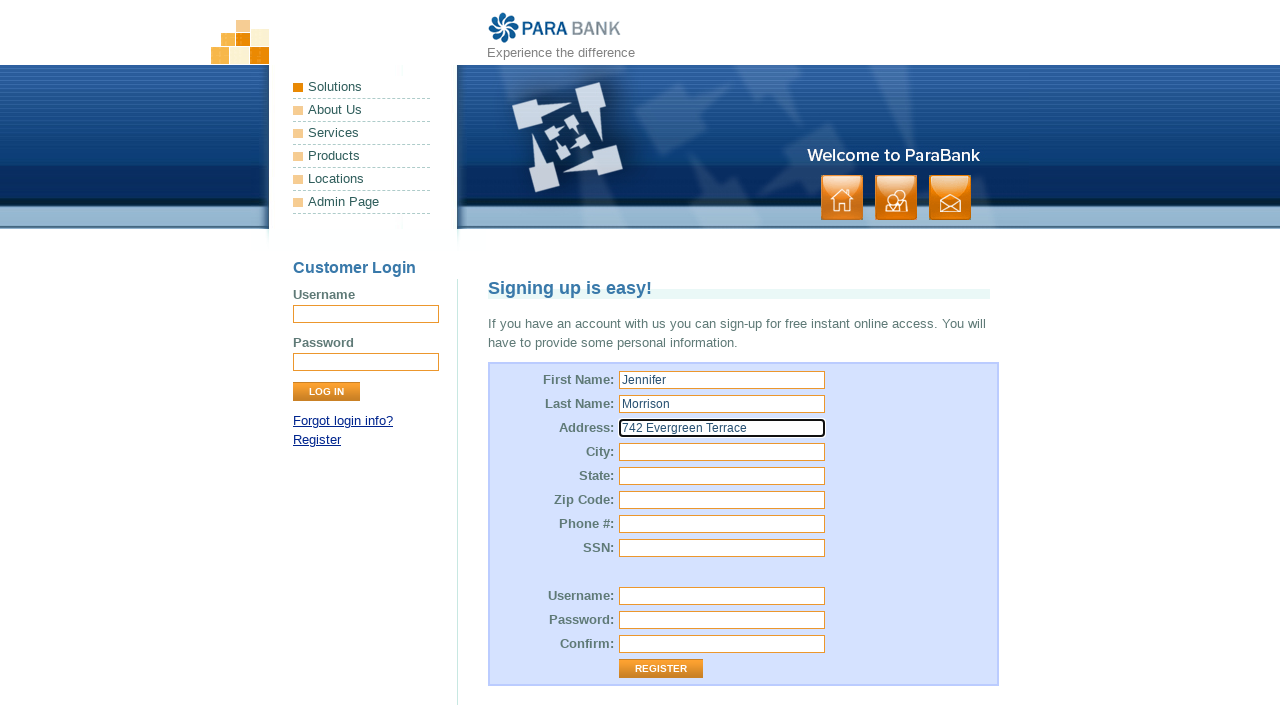

Filled city field with 'Springfield' on #customer\.address\.city
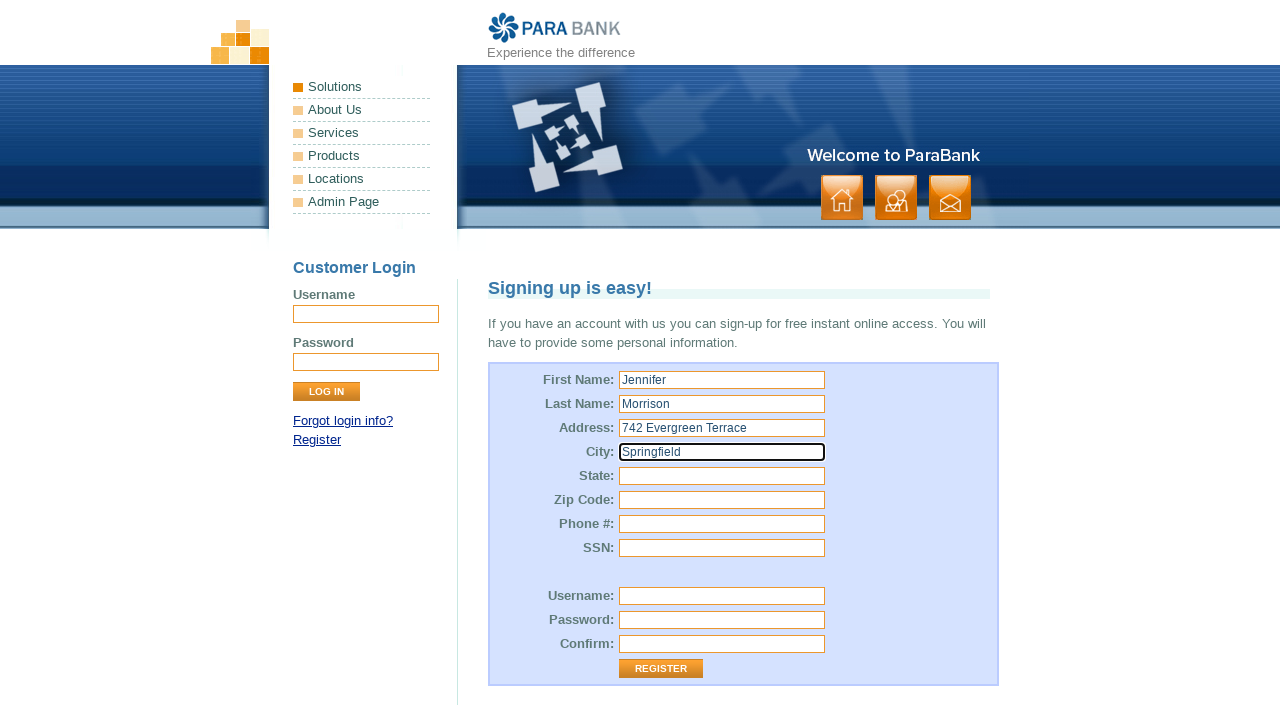

Filled state field with 'Illinois' on #customer\.address\.state
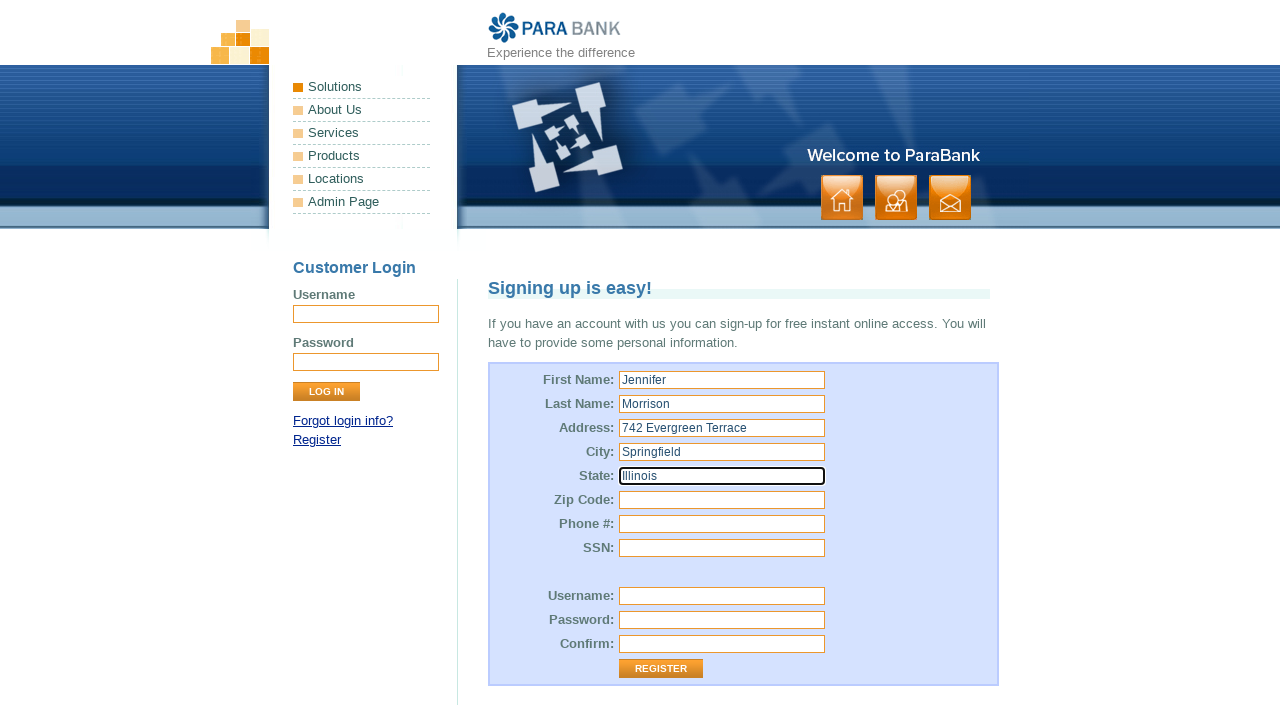

Filled zip code field with '62704' on #customer\.address\.zipCode
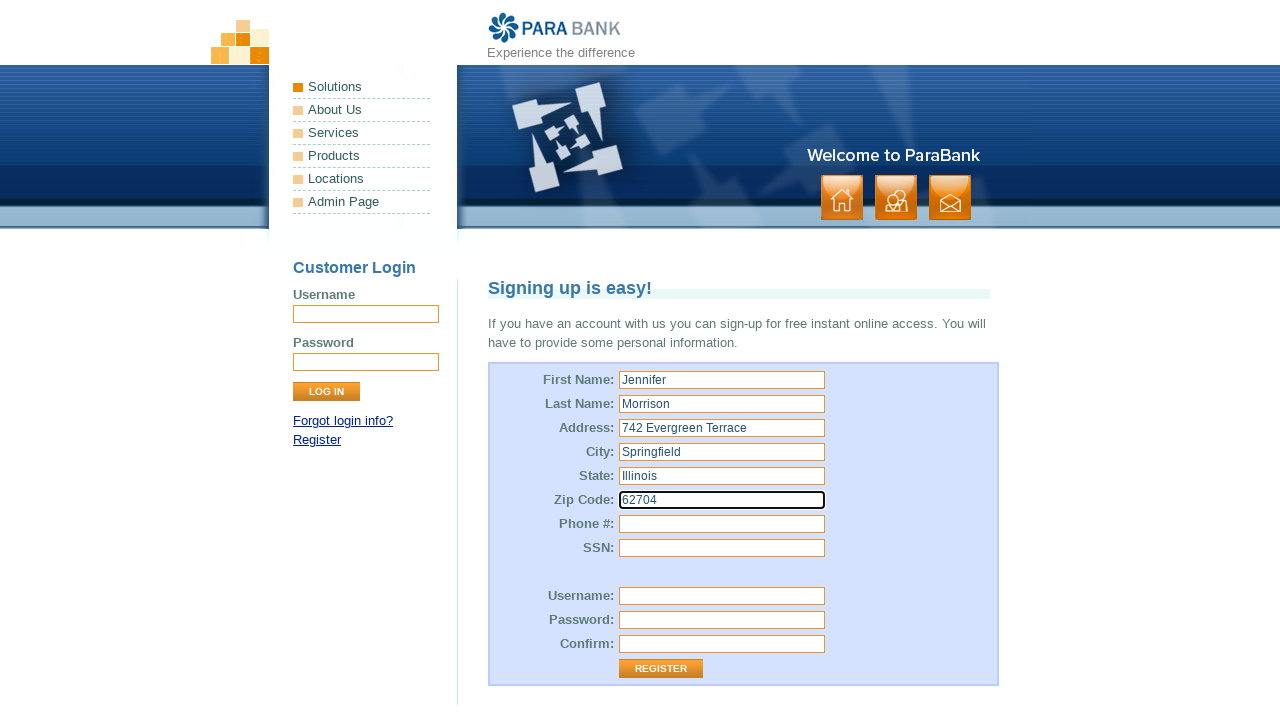

Filled phone number field with '555-867-5309' on #customer\.phoneNumber
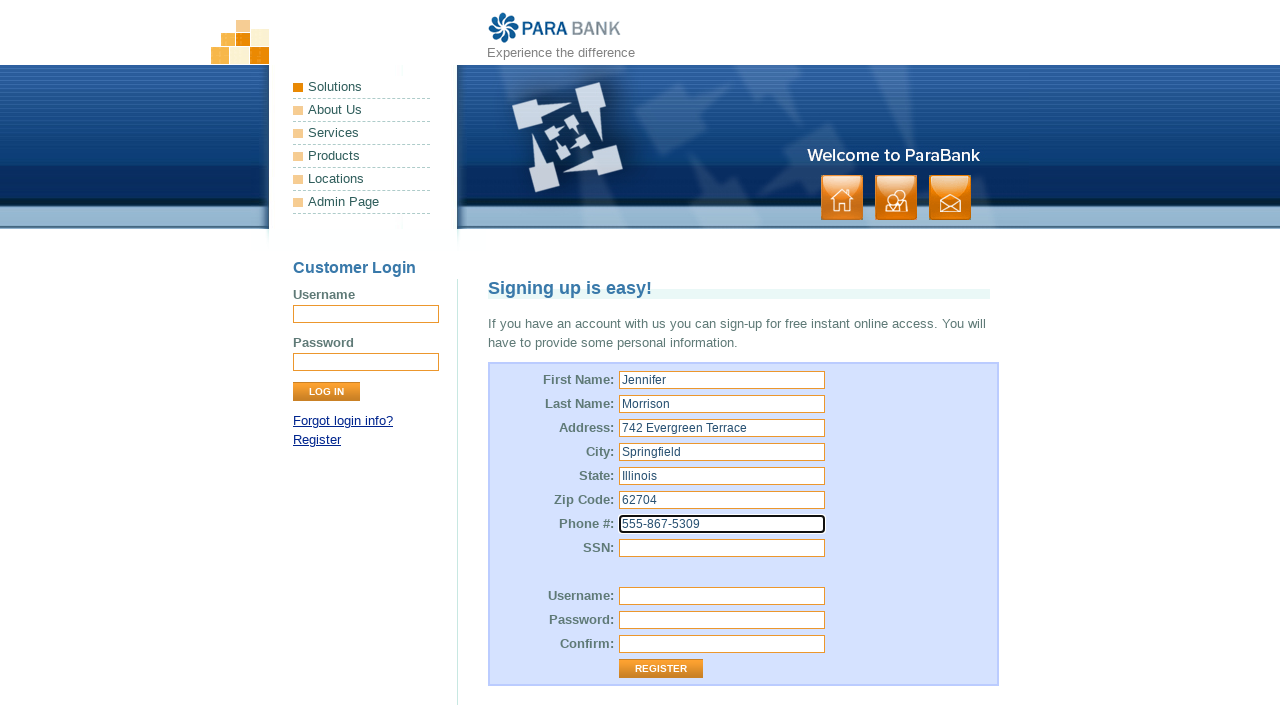

Filled SSN field with '123-45-6789' on #customer\.ssn
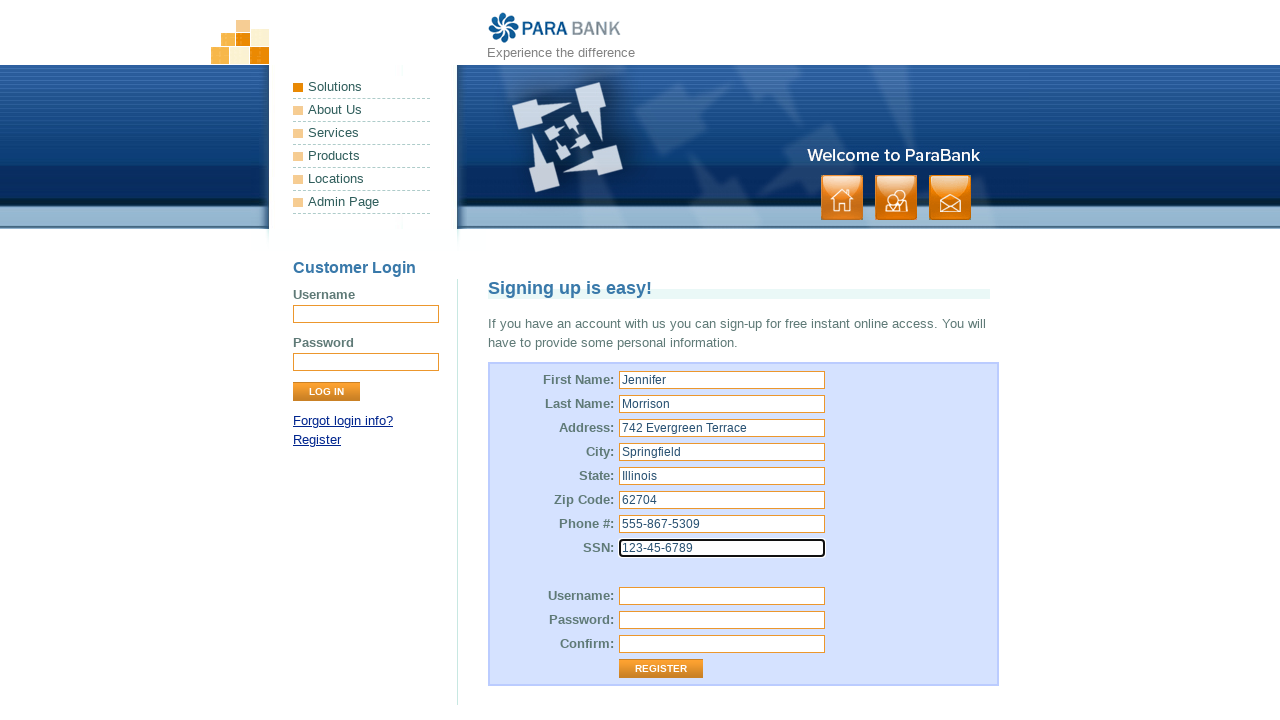

Filled username field with 'jmorrison2024' on #customer\.username
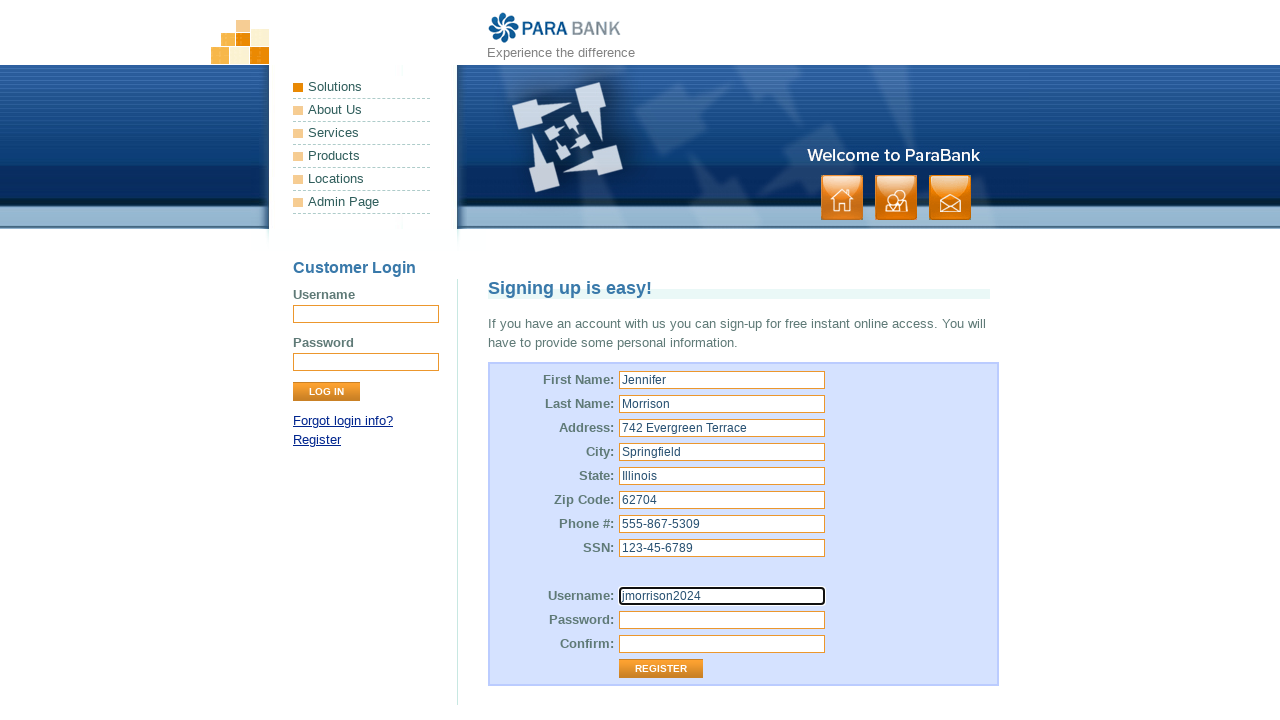

Filled password field with 'SecurePass123!' on #customer\.password
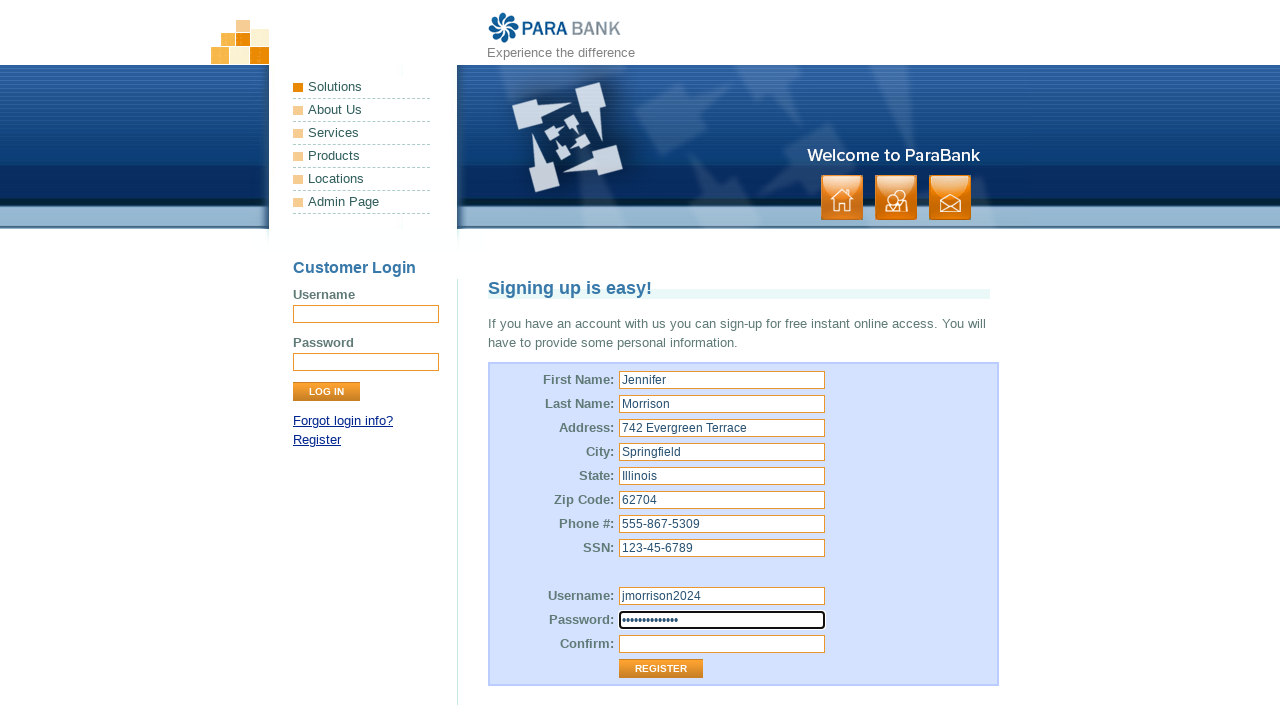

Filled password confirmation field with 'SecurePass123!' on #repeatedPassword
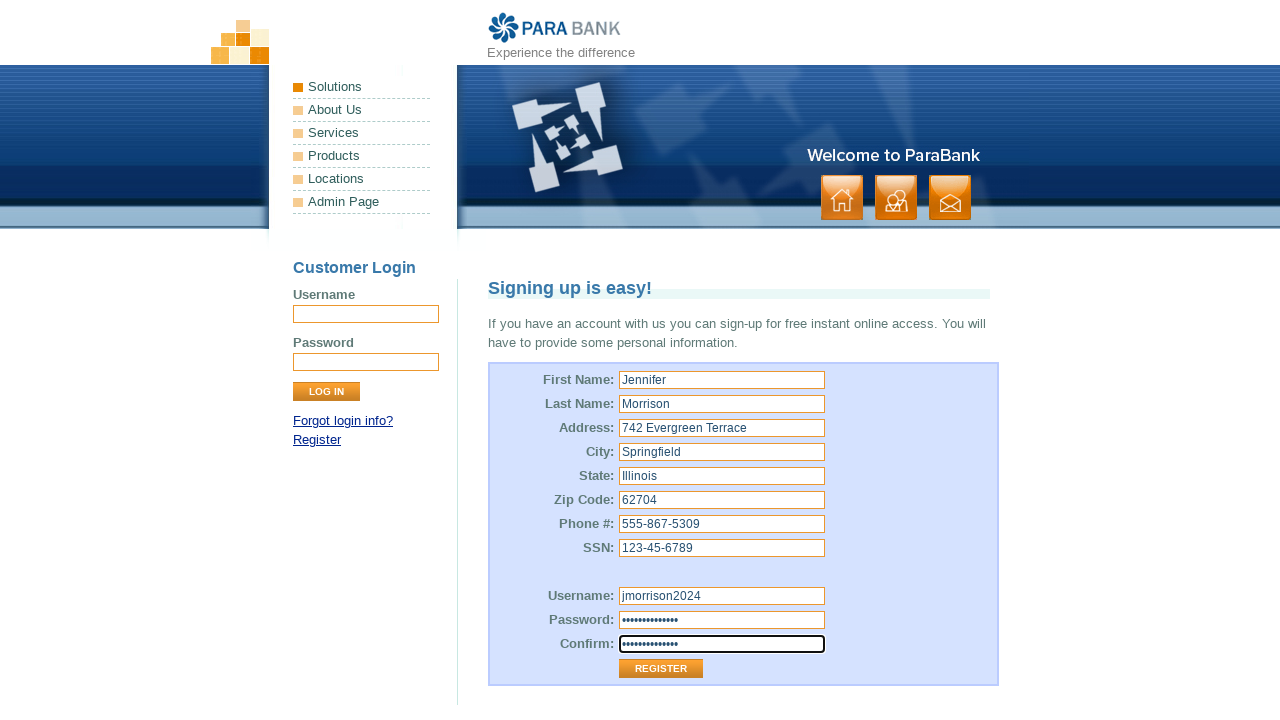

Clicked Register button to submit the registration form at (661, 669) on input[value='Register']
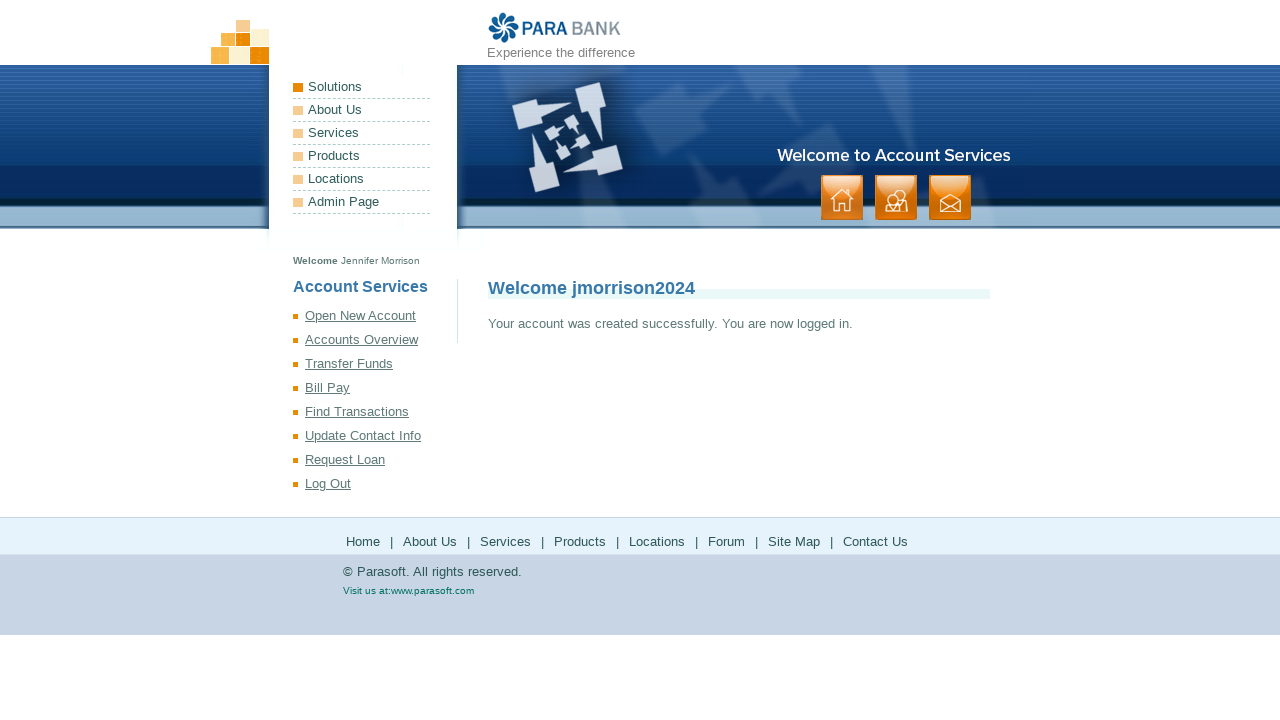

Waited 2 seconds for registration to complete
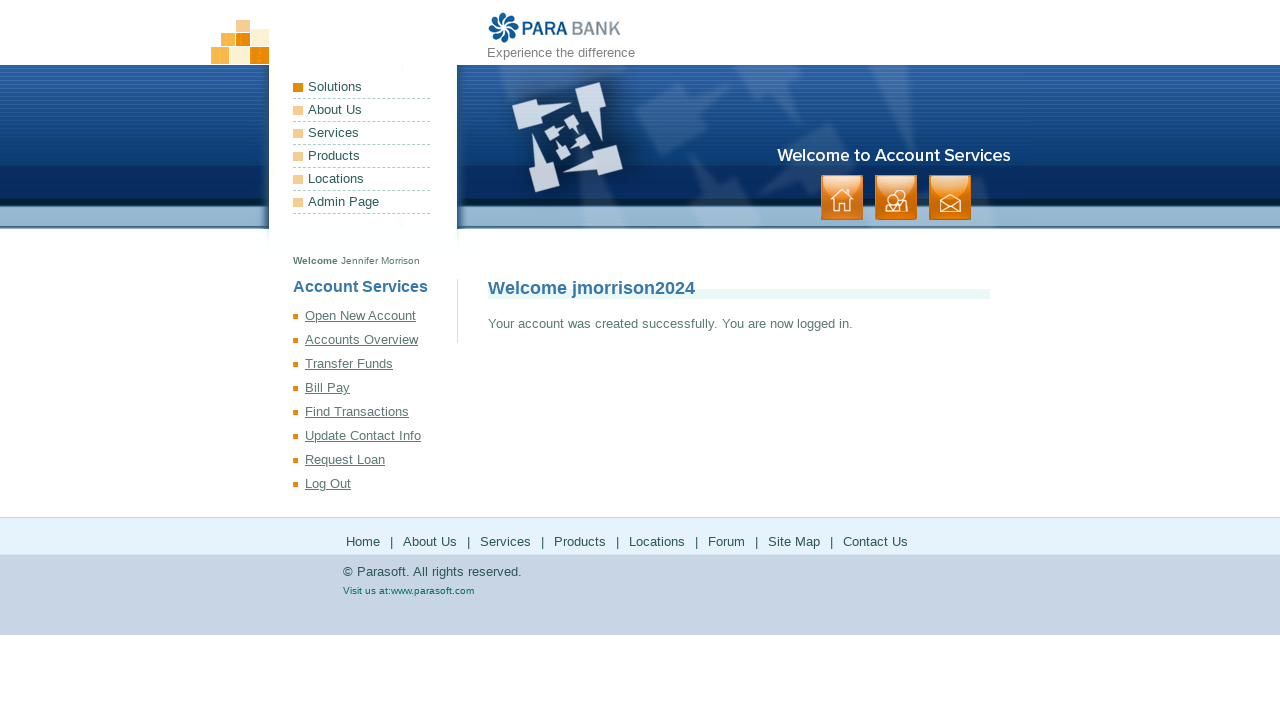

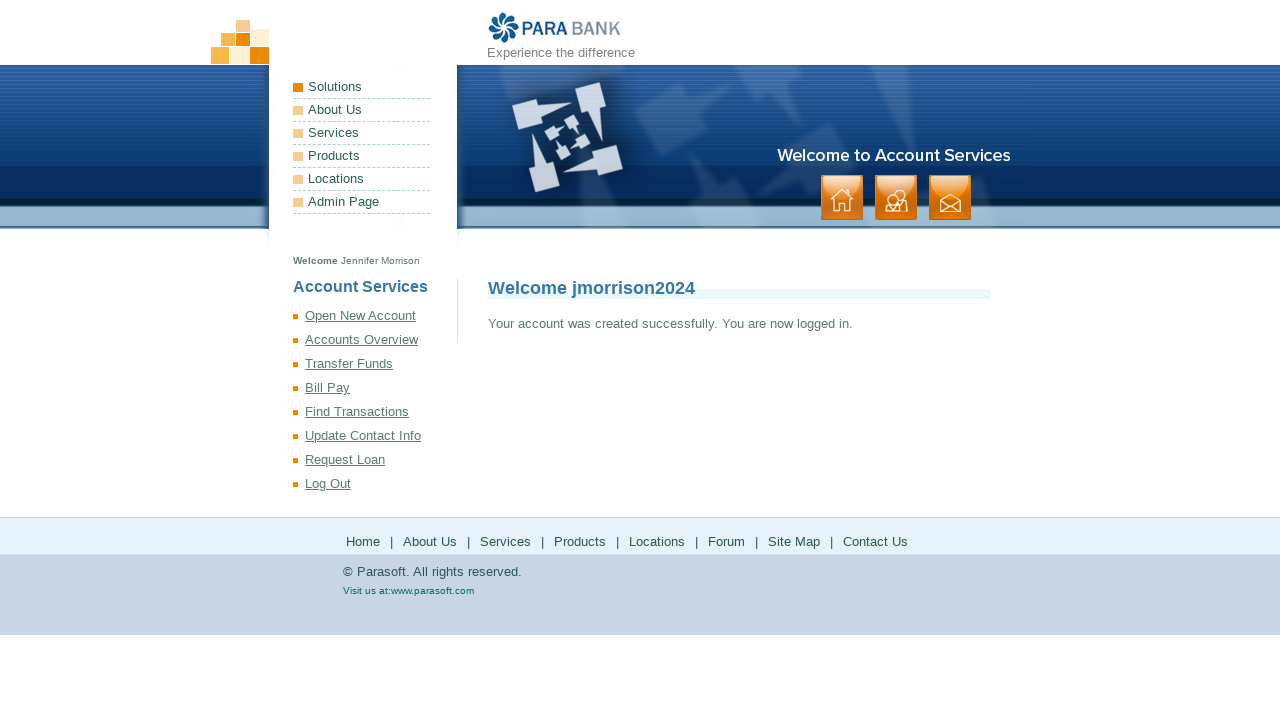